Tests a table with scrolling functionality by summing values in the fourth column and verifying the total matches the displayed amount

Starting URL: https://rahulshettyacademy.com/AutomationPractice/

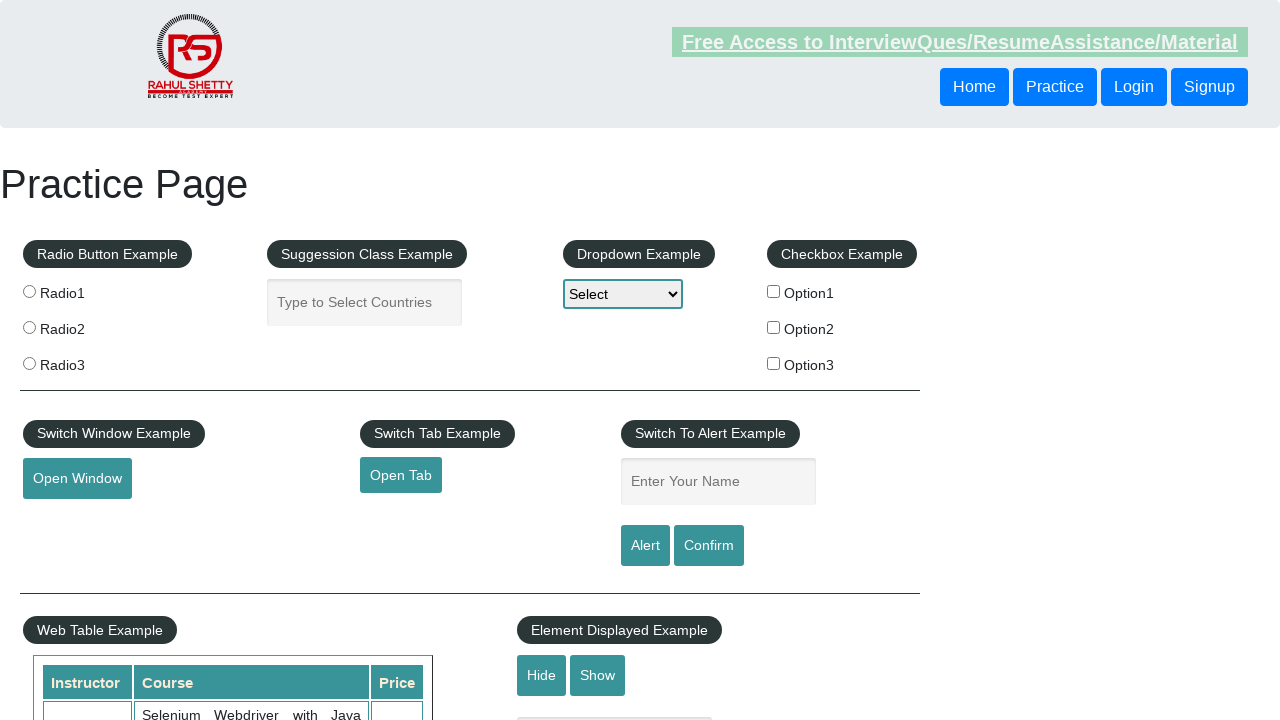

Scrolled down the page by 500 pixels
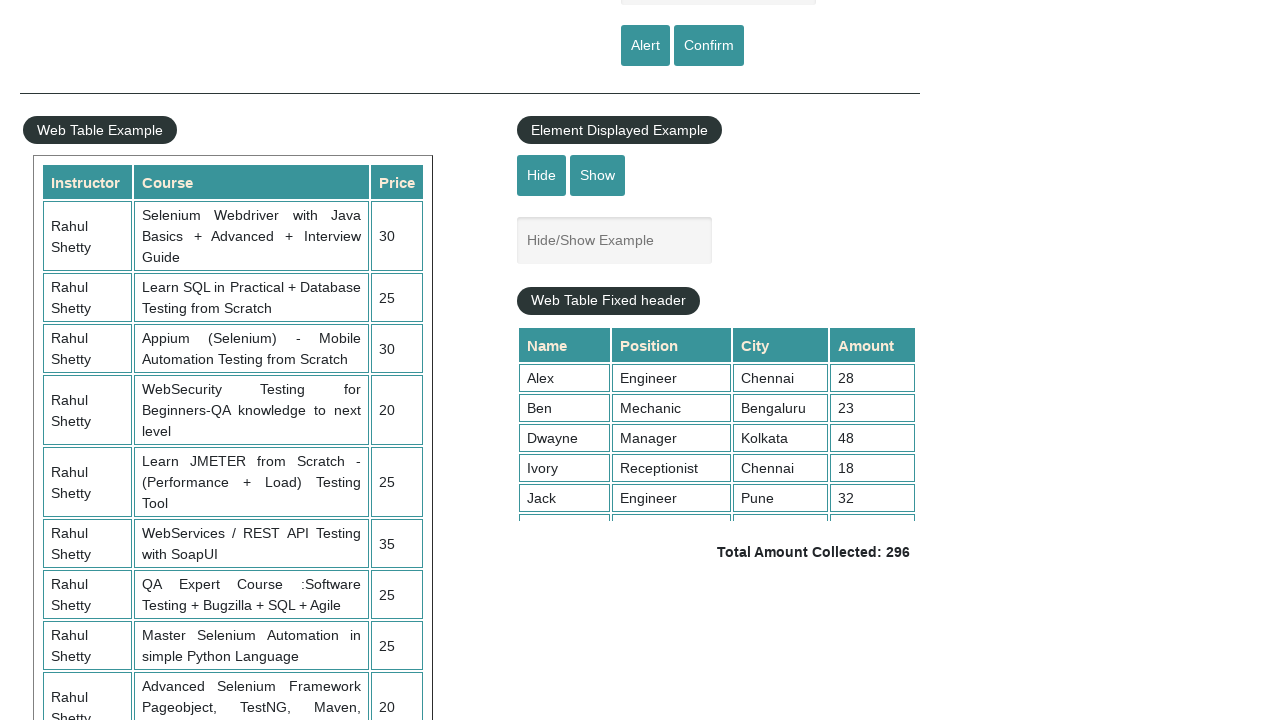

Scrolled within the fixed header table by 500 pixels
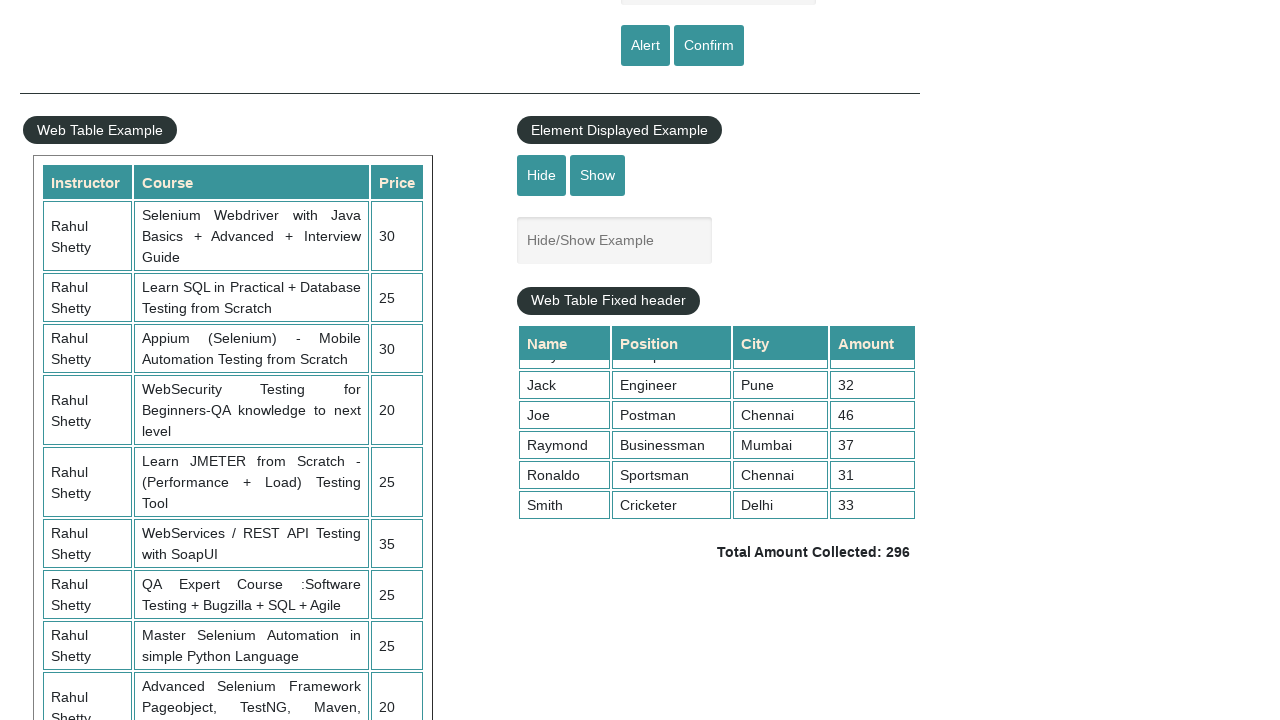

Retrieved all values from the fourth column of the table
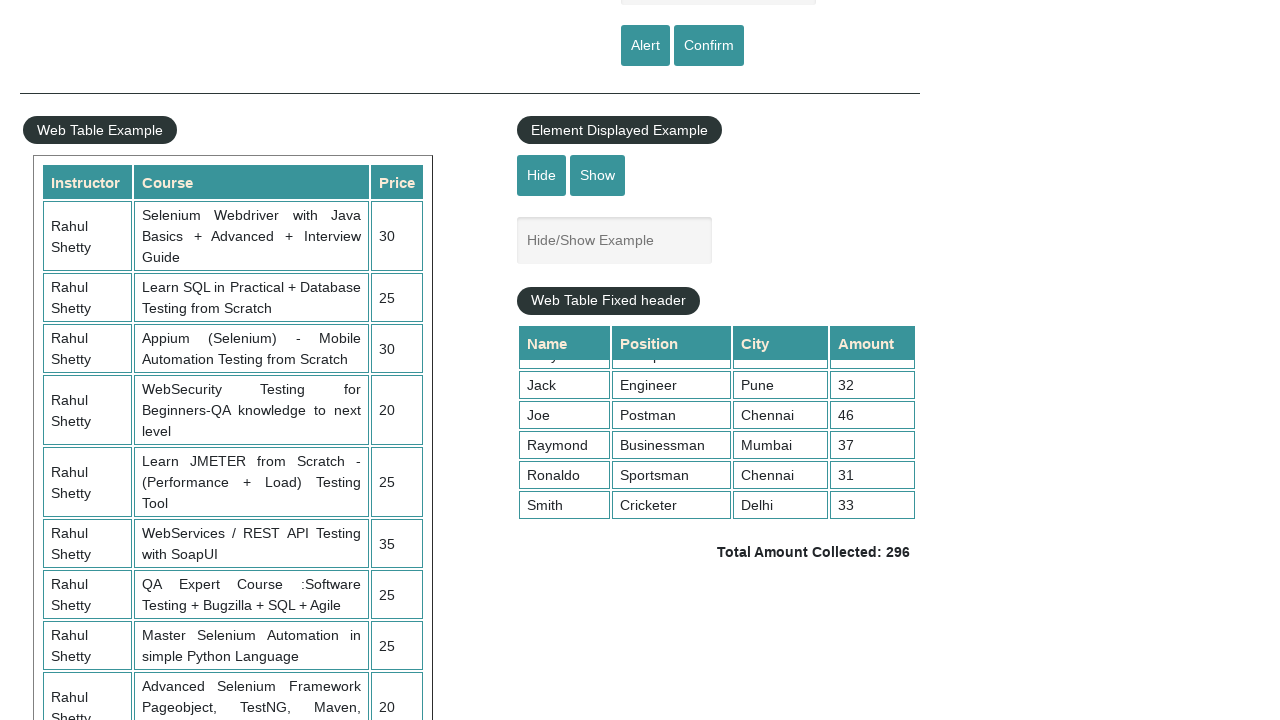

Calculated sum of column values: 296
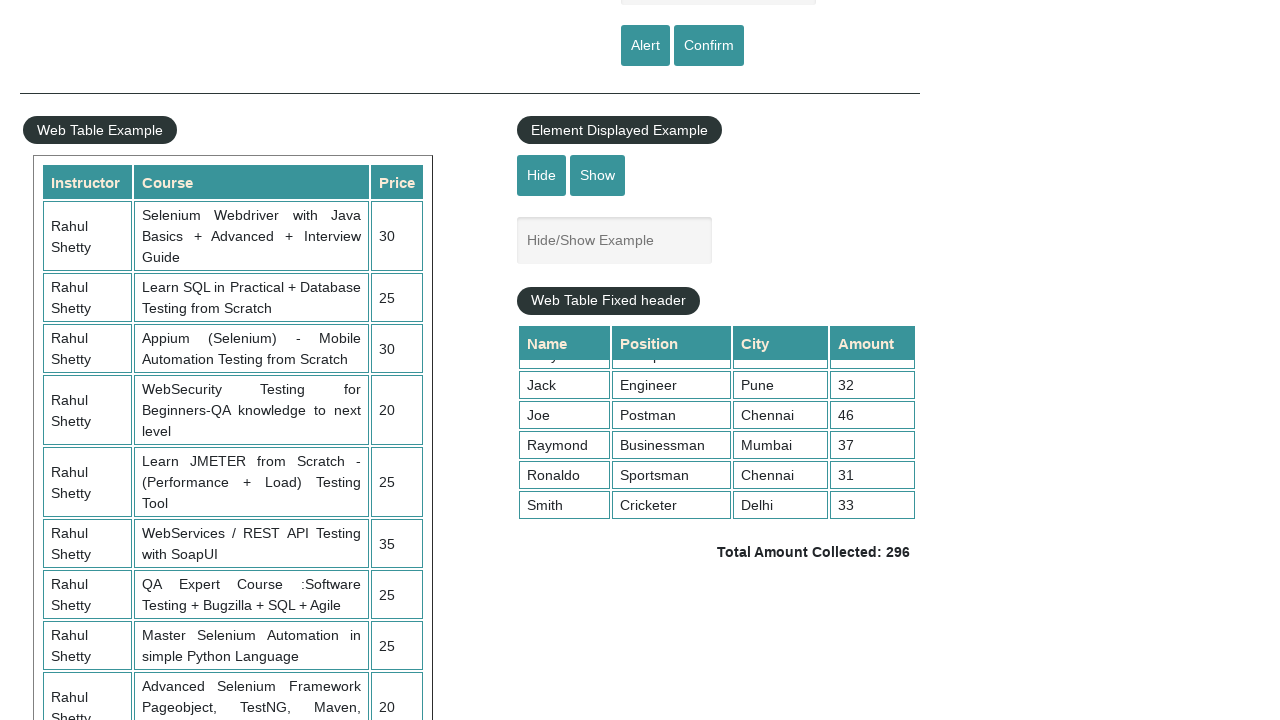

Retrieved displayed total amount from the page
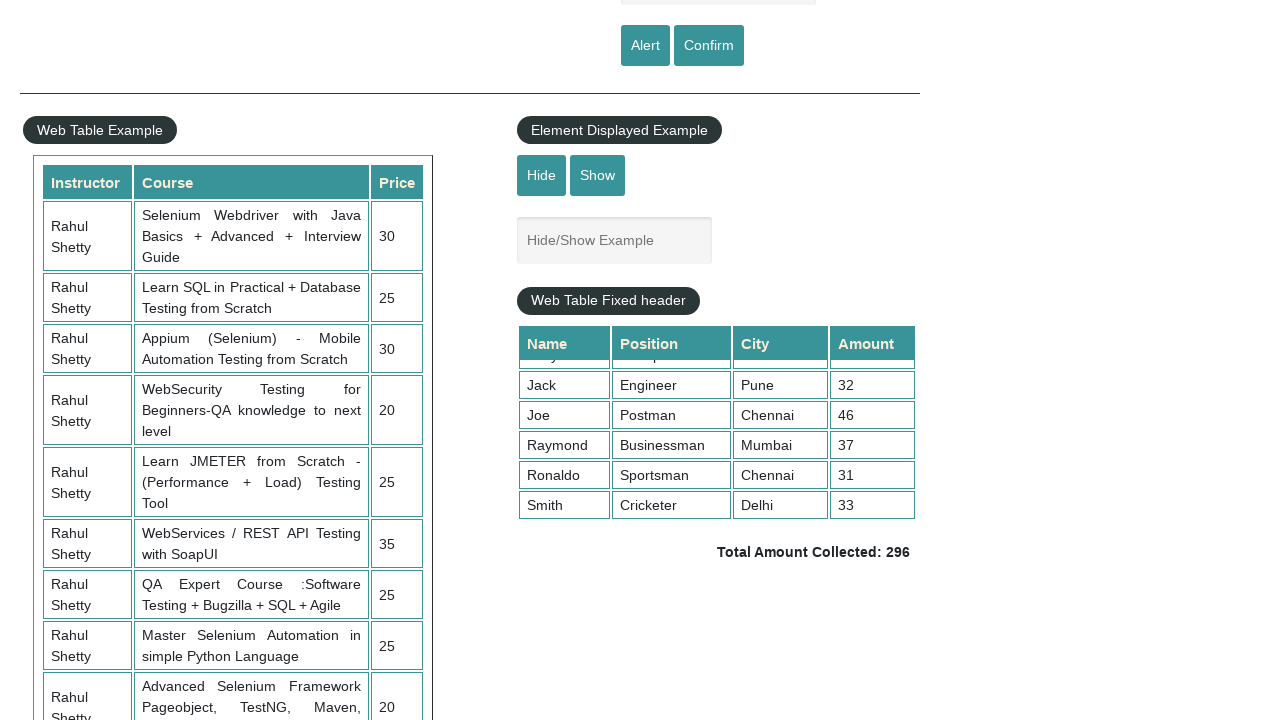

Parsed displayed sum: 296
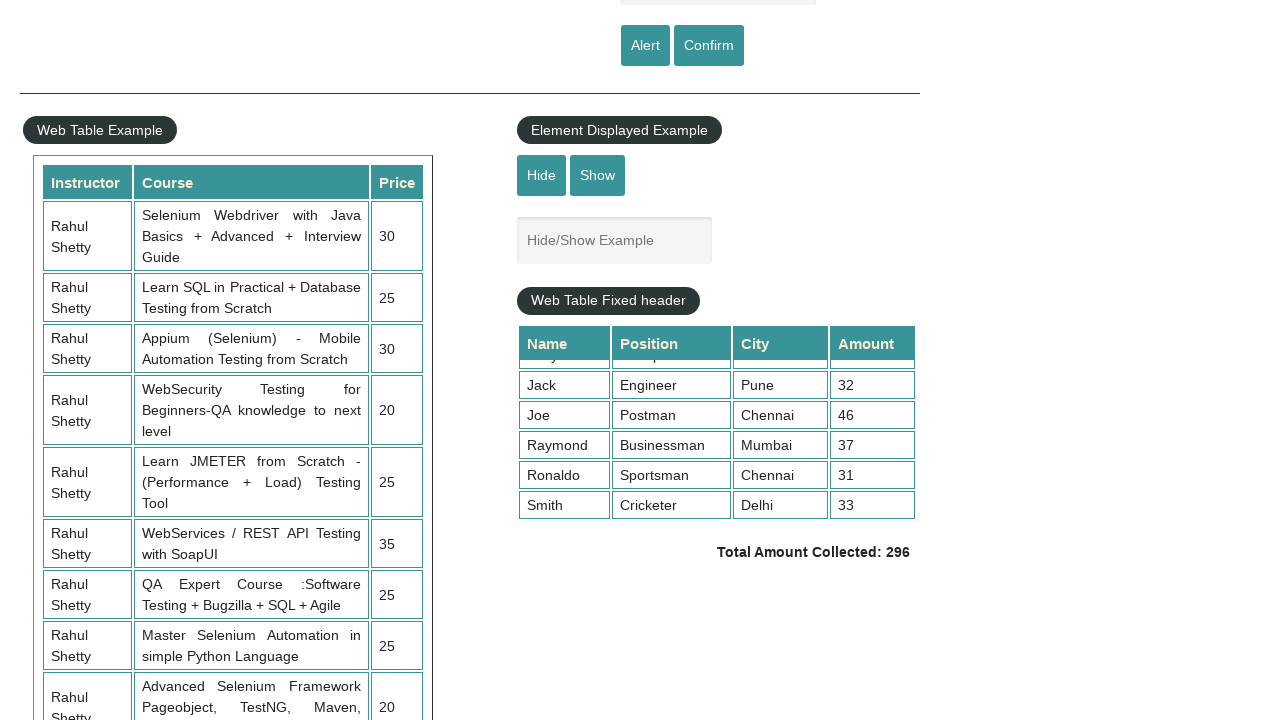

Verified that calculated sum (296) matches displayed sum (296)
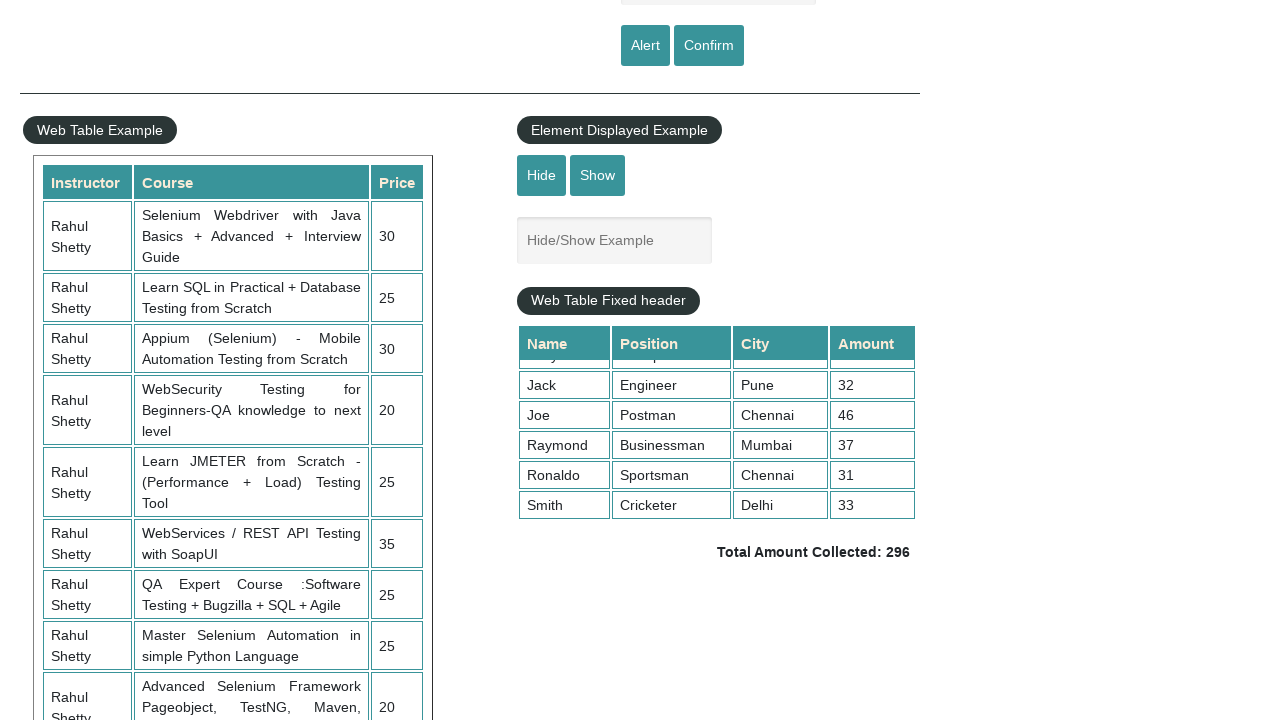

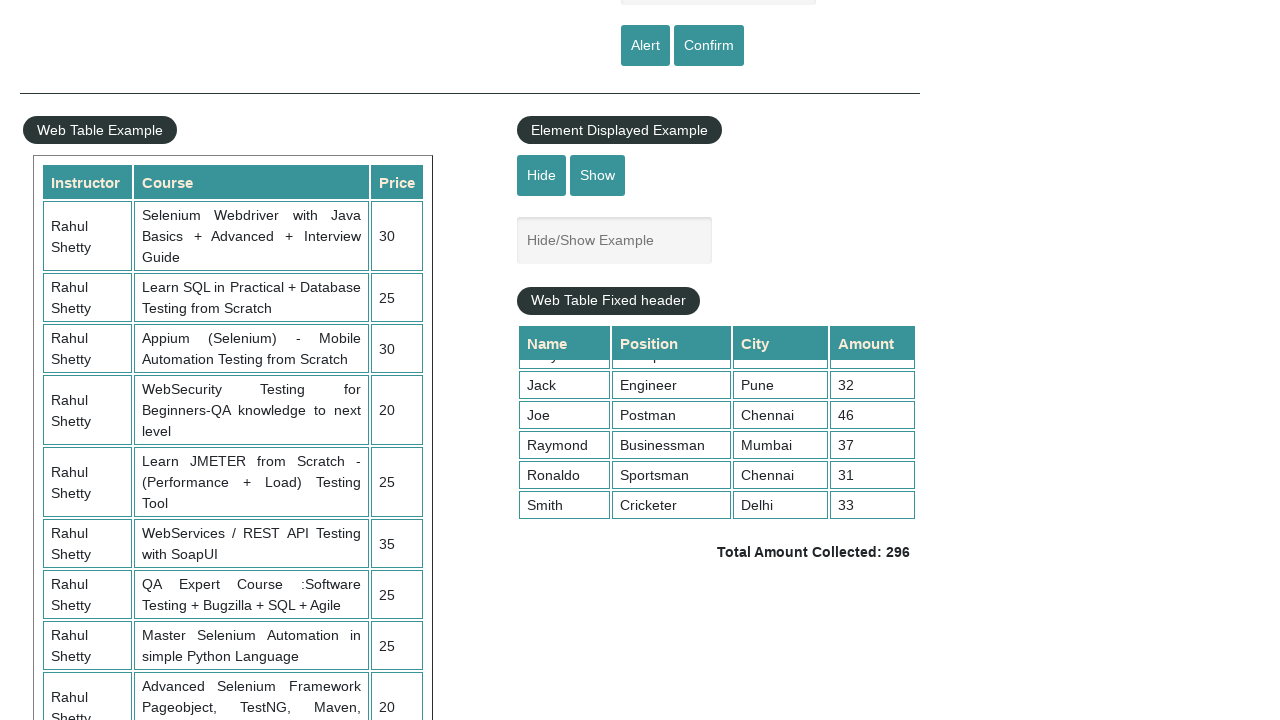